Tests deleting a completed task while on the Completed filter.

Starting URL: https://todomvc4tasj.herokuapp.com/

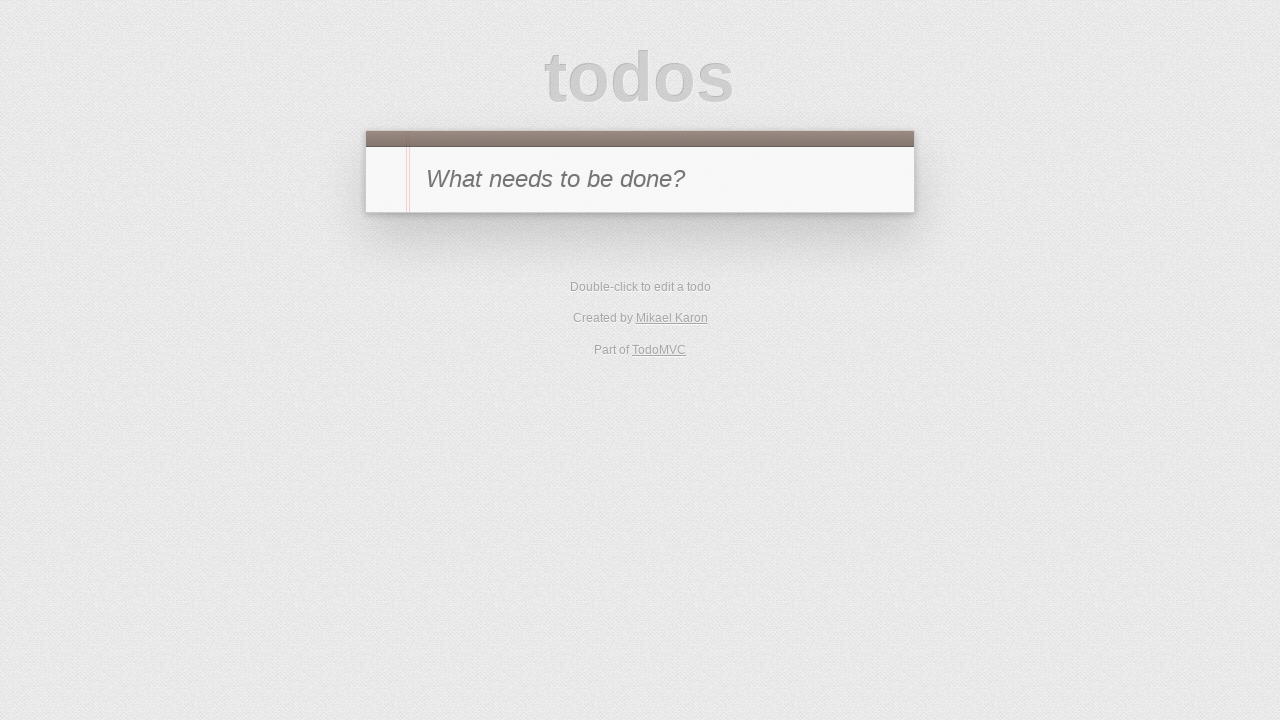

Injected one completed task and one active task into localStorage
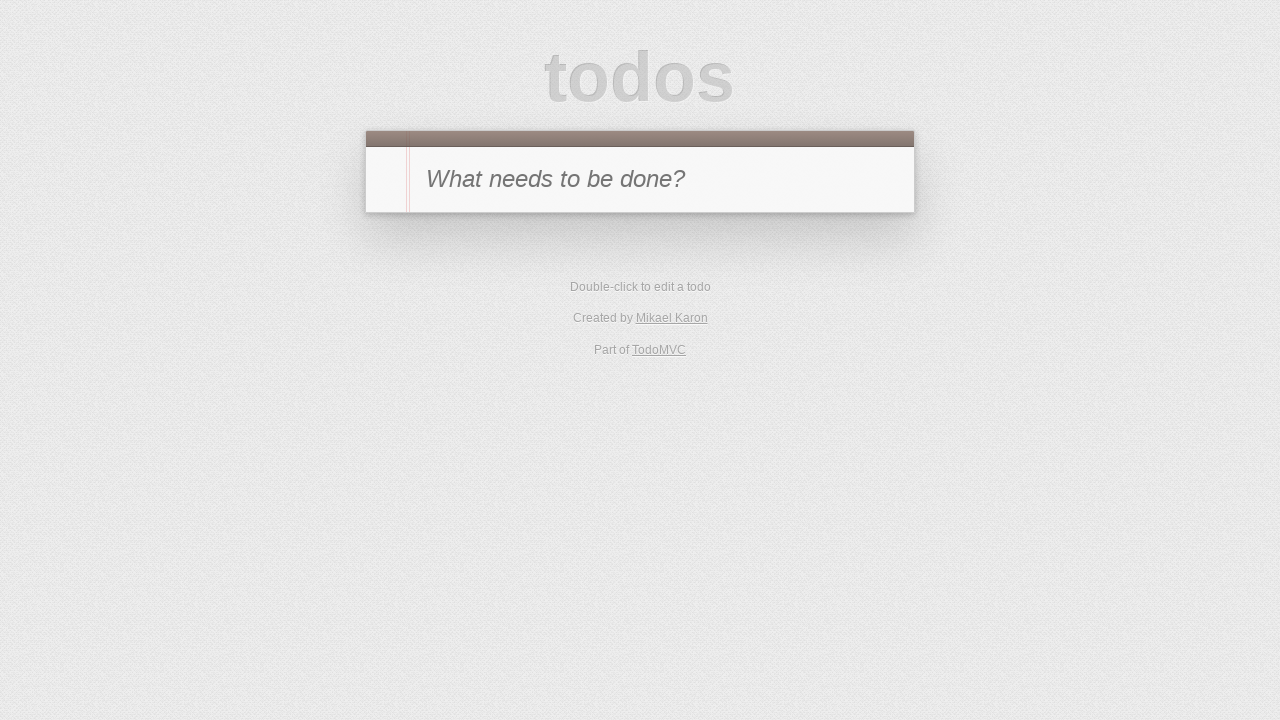

Reloaded the page to load injected tasks
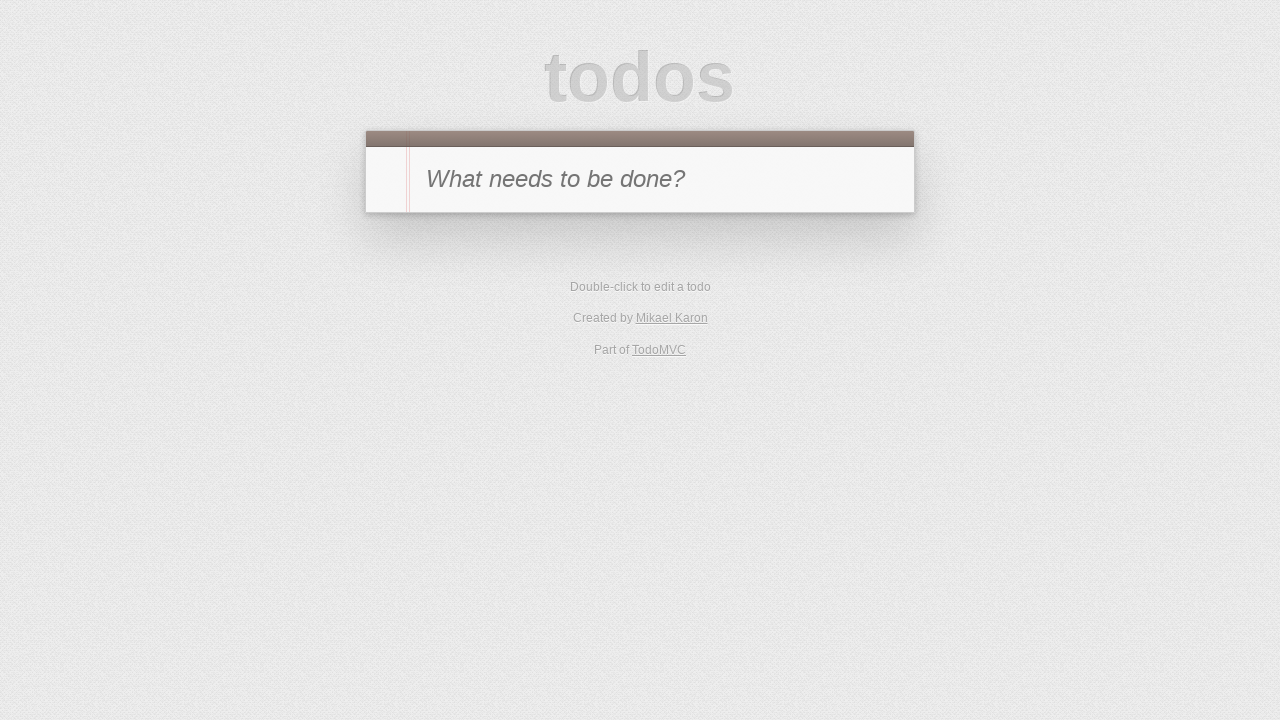

Clicked on Completed filter at (676, 351) on text=Completed
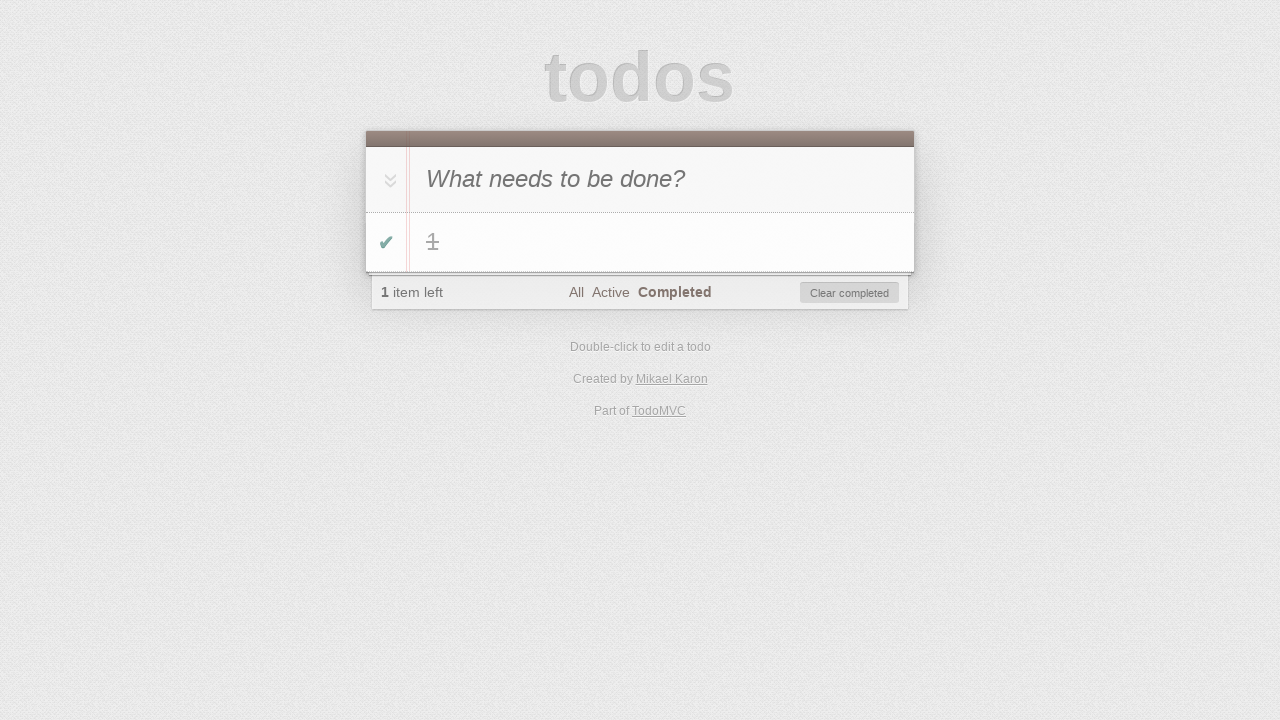

Hovered over completed task '1' to reveal delete button at (640, 242) on #todo-list li:has-text('1')
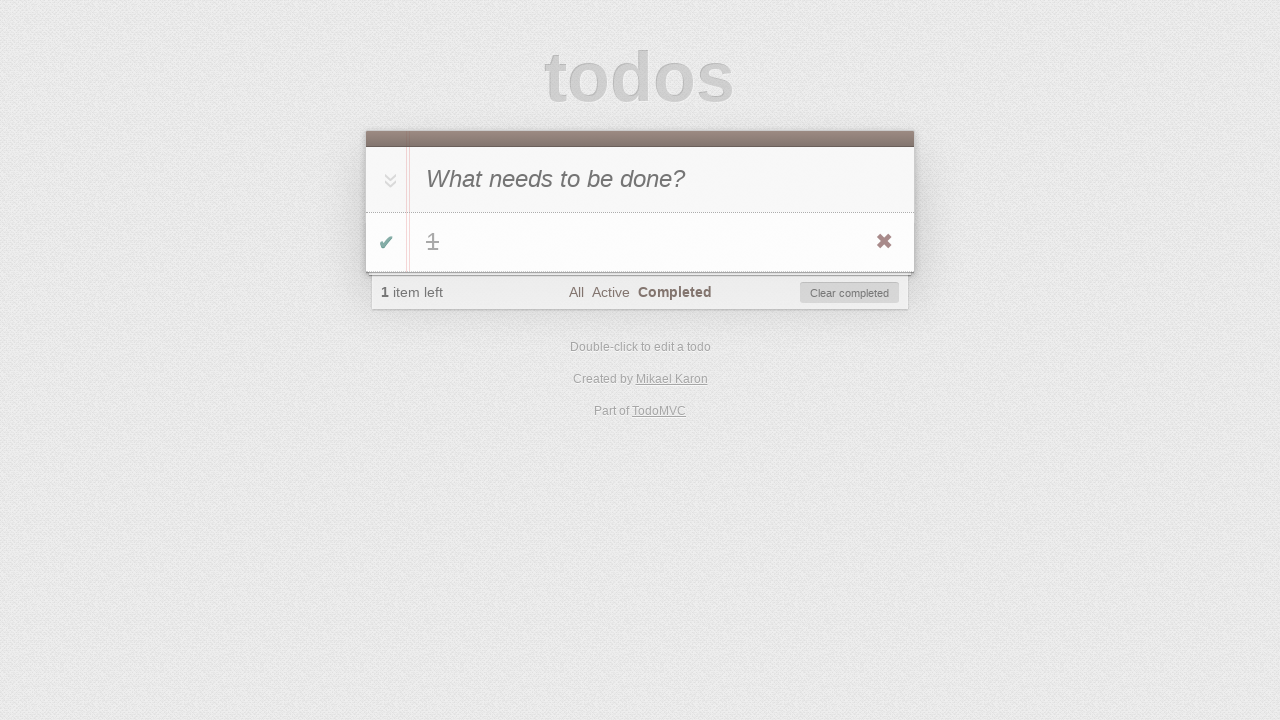

Clicked delete button on task '1' at (884, 242) on #todo-list li:has-text('1') .destroy
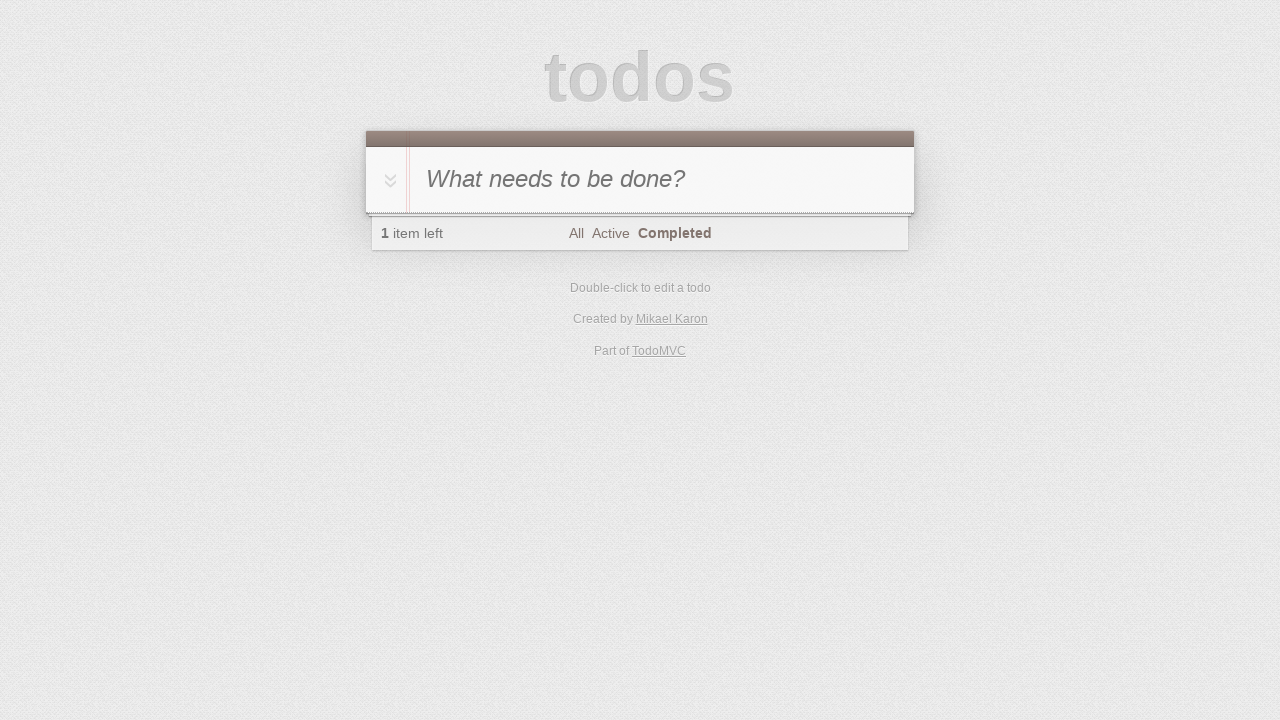

Verified item count shows 1 (only task '2' remains)
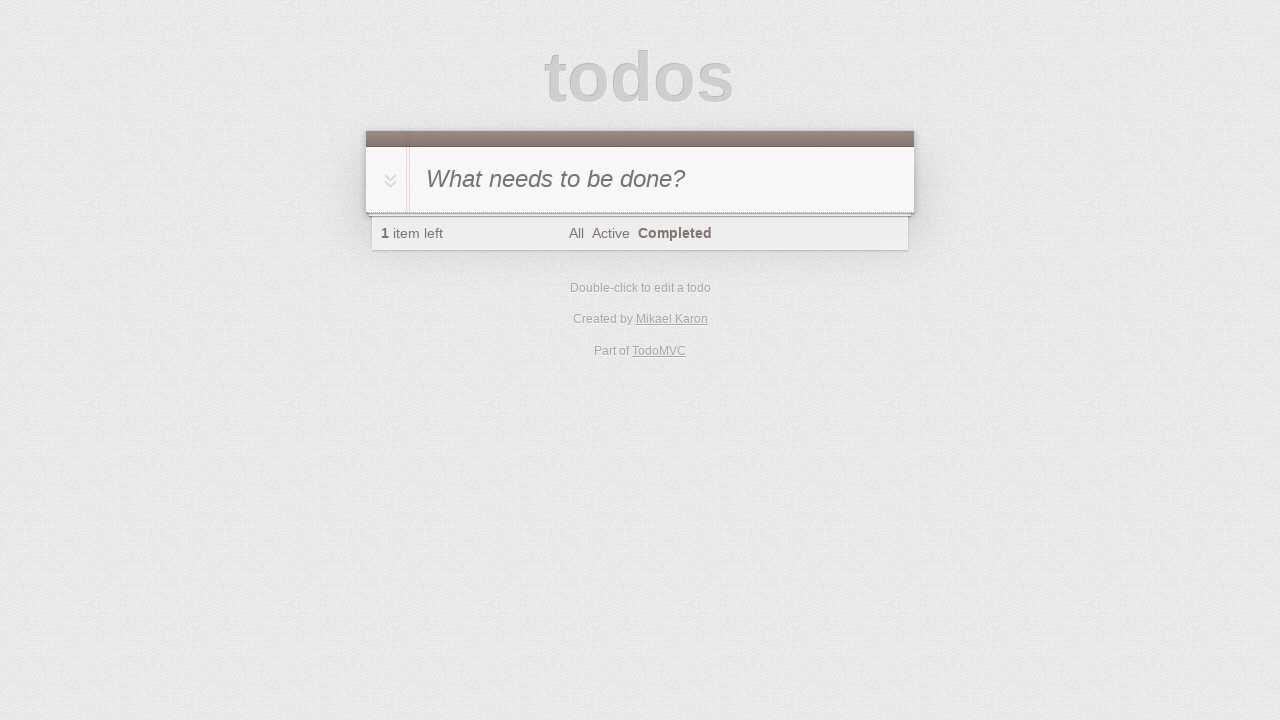

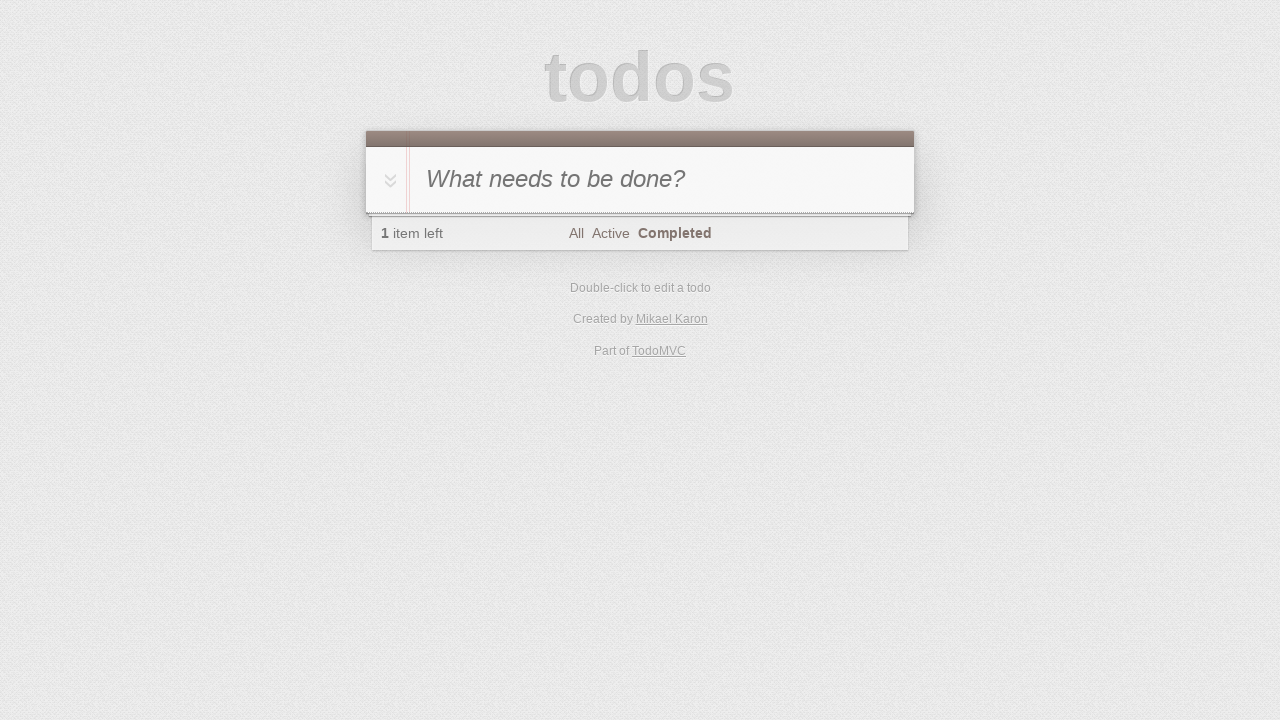